Interacts with FFIEC bulk data download form by selecting product type, file format, and iterating through available reporting periods to click download buttons

Starting URL: https://cdr.ffiec.gov/public/PWS/DownloadBulkData.aspx

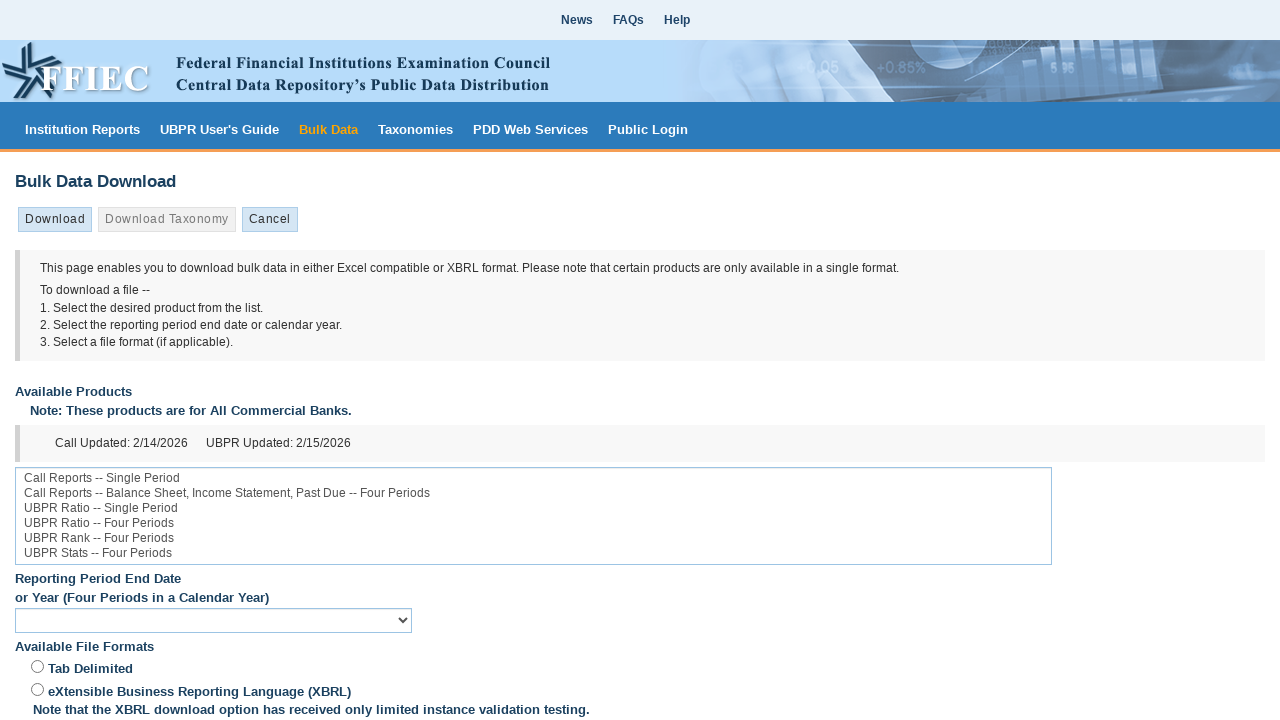

Selected 'Call Reports -- Single Period' from product listbox on #ListBox1
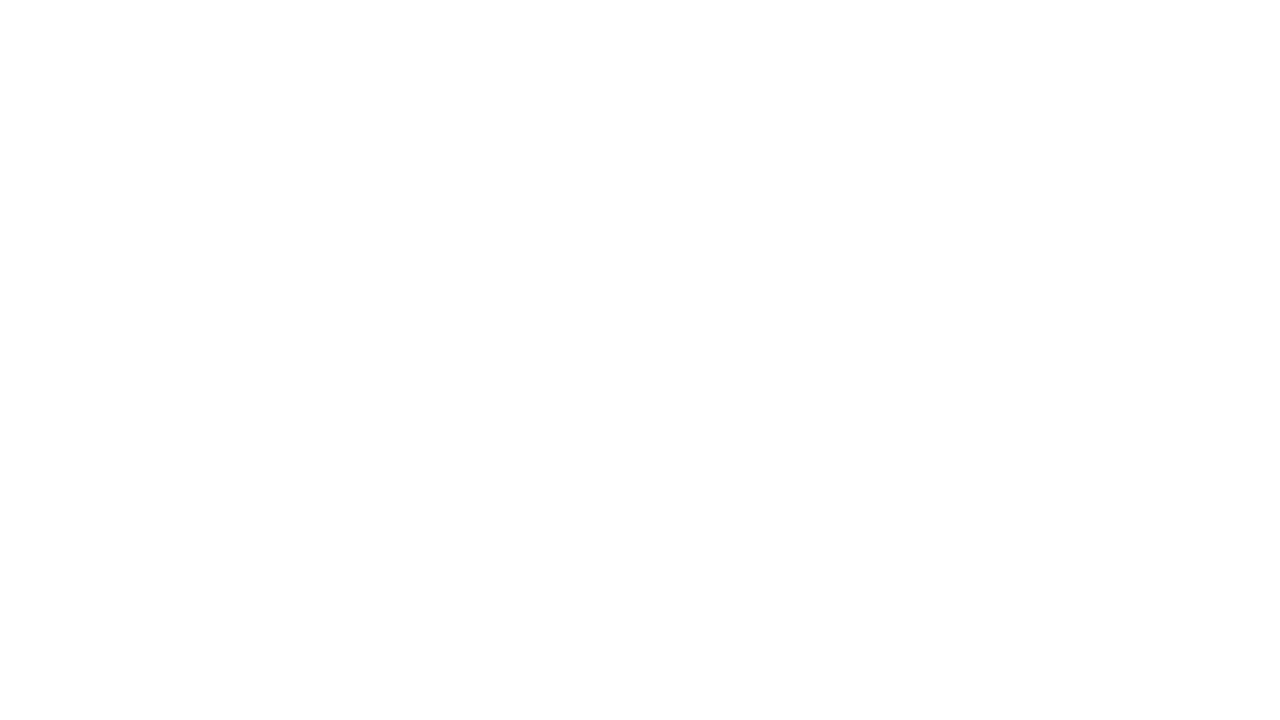

Selected TSV file format at (38, 660) on #TSVRadioButton
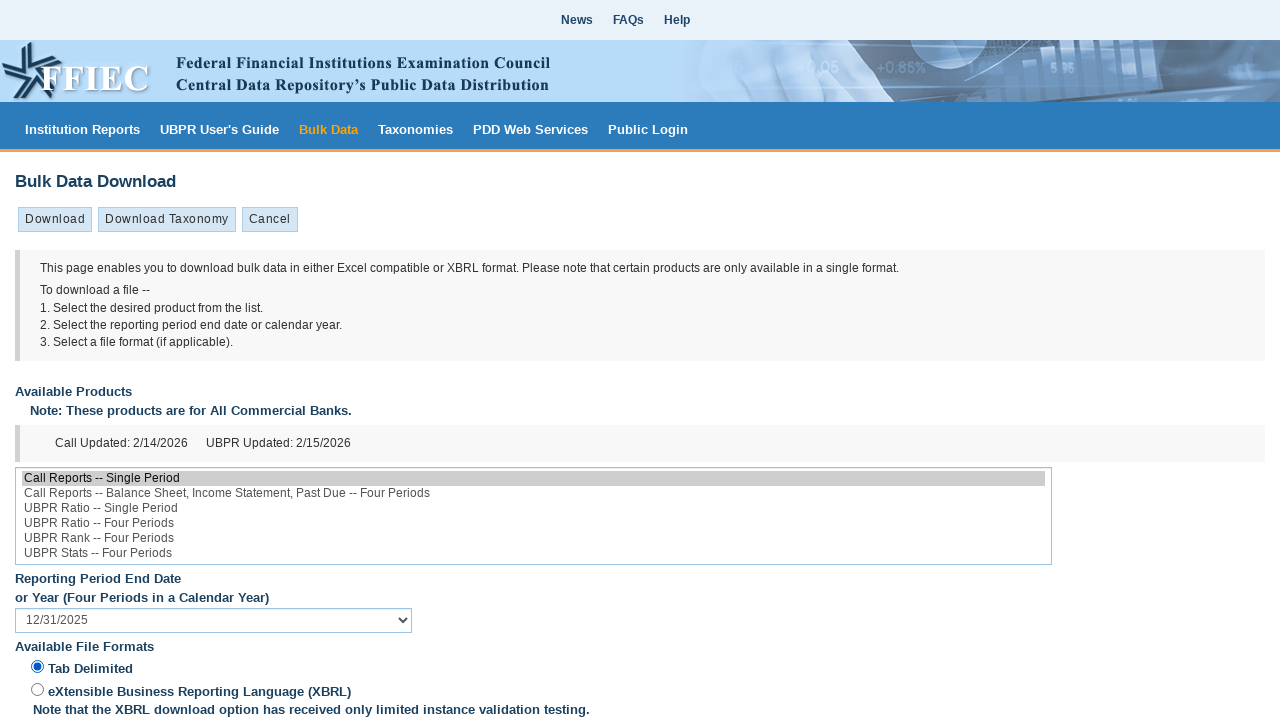

Retrieved 100 available reporting periods from dropdown
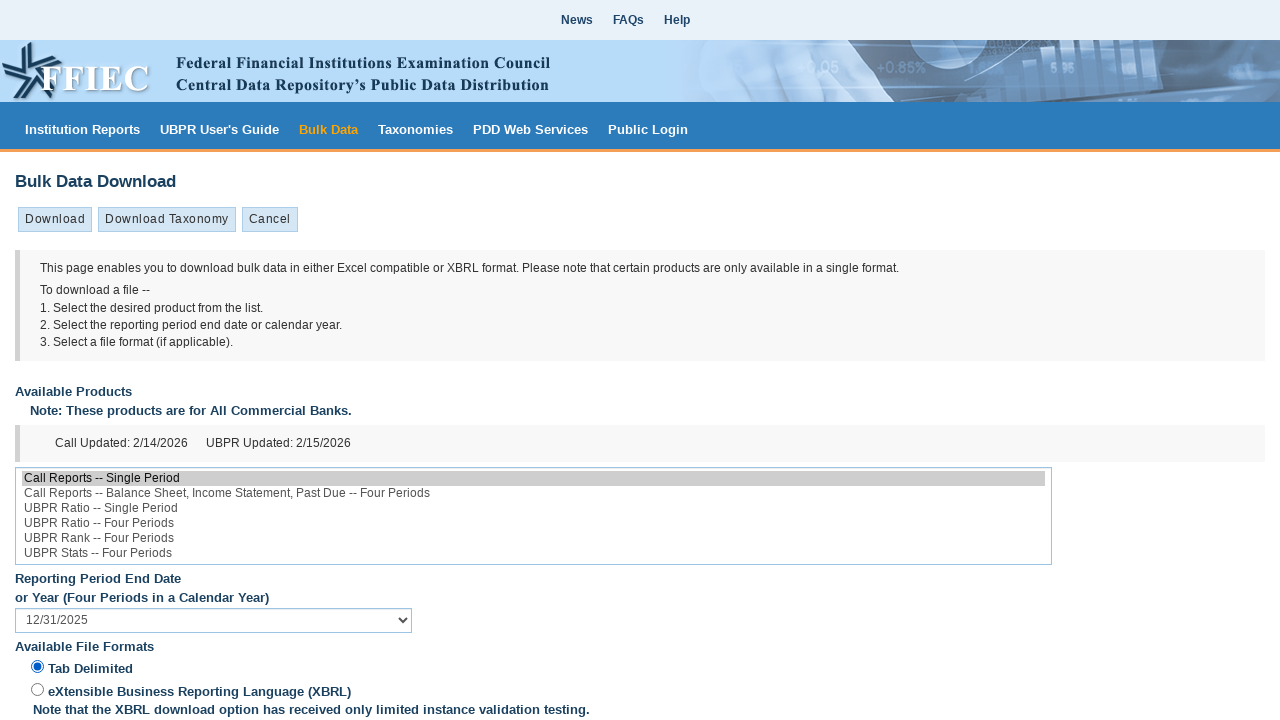

Selected reporting period '12/31/2025' from dropdown (iteration 1/3) on #DatesDropDownList
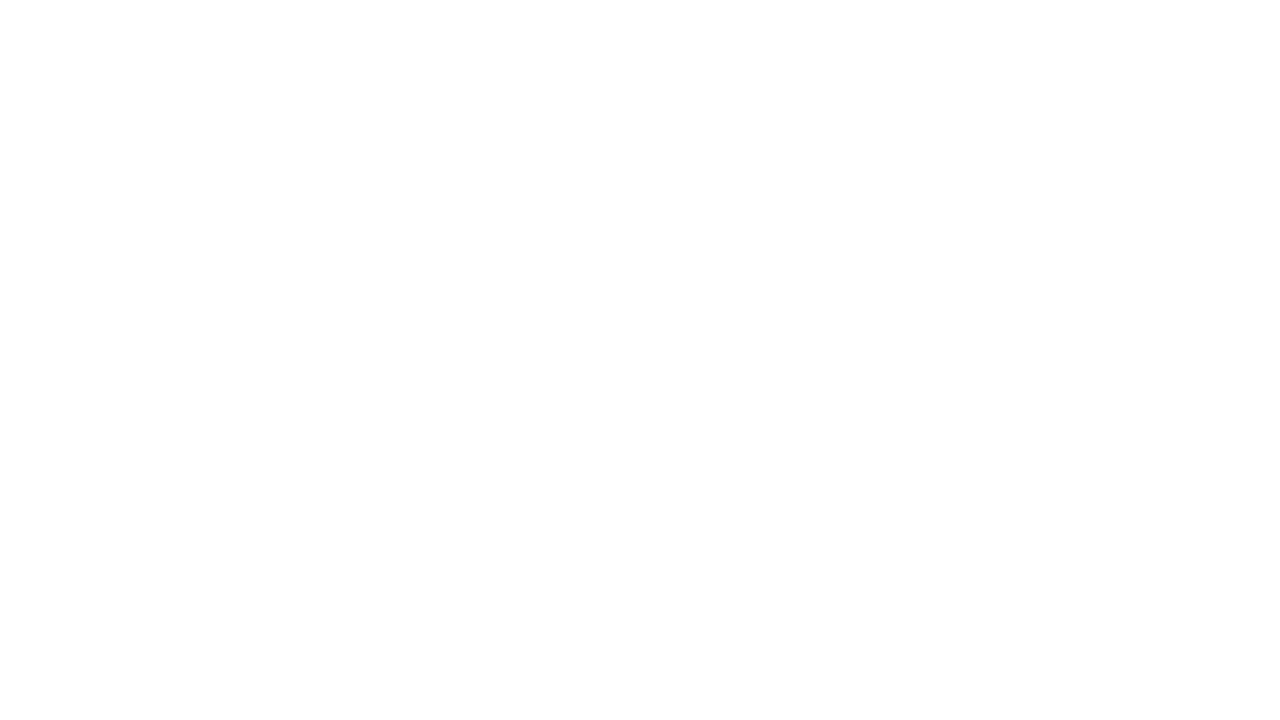

Clicked download button for reporting period '12/31/2025' at (55, 213) on #Download_0
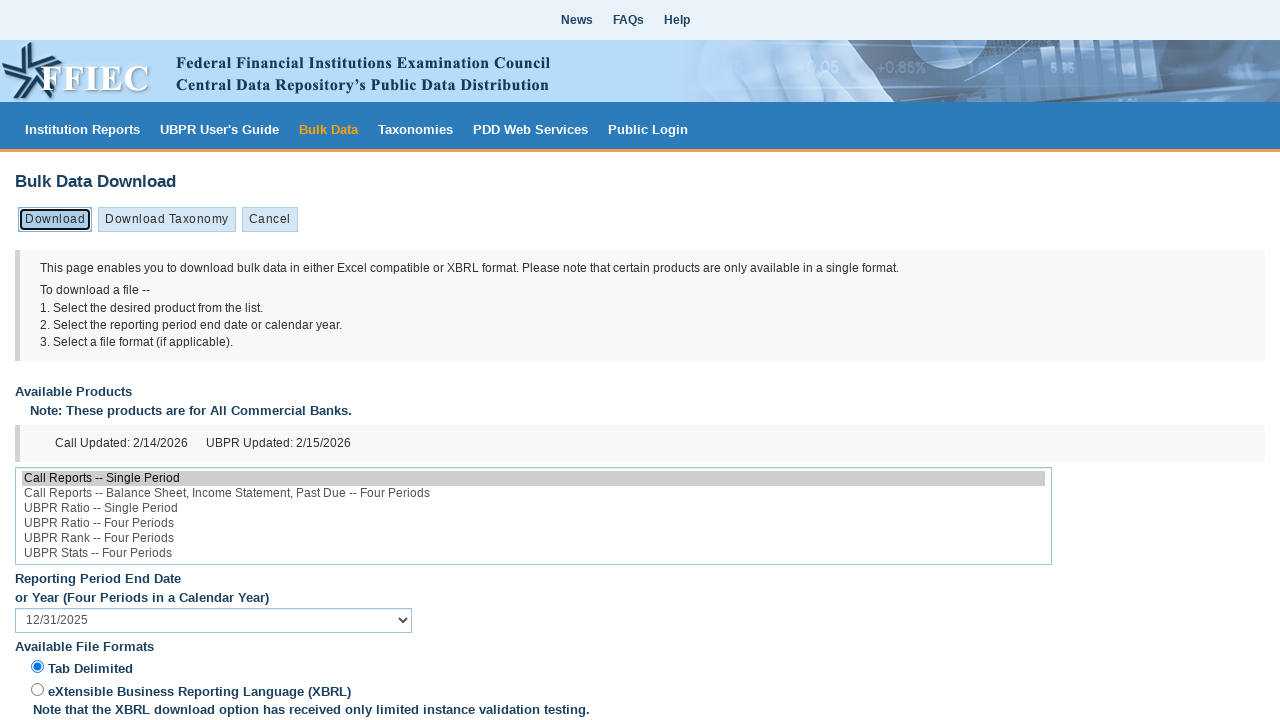

Waited 500ms for download to complete
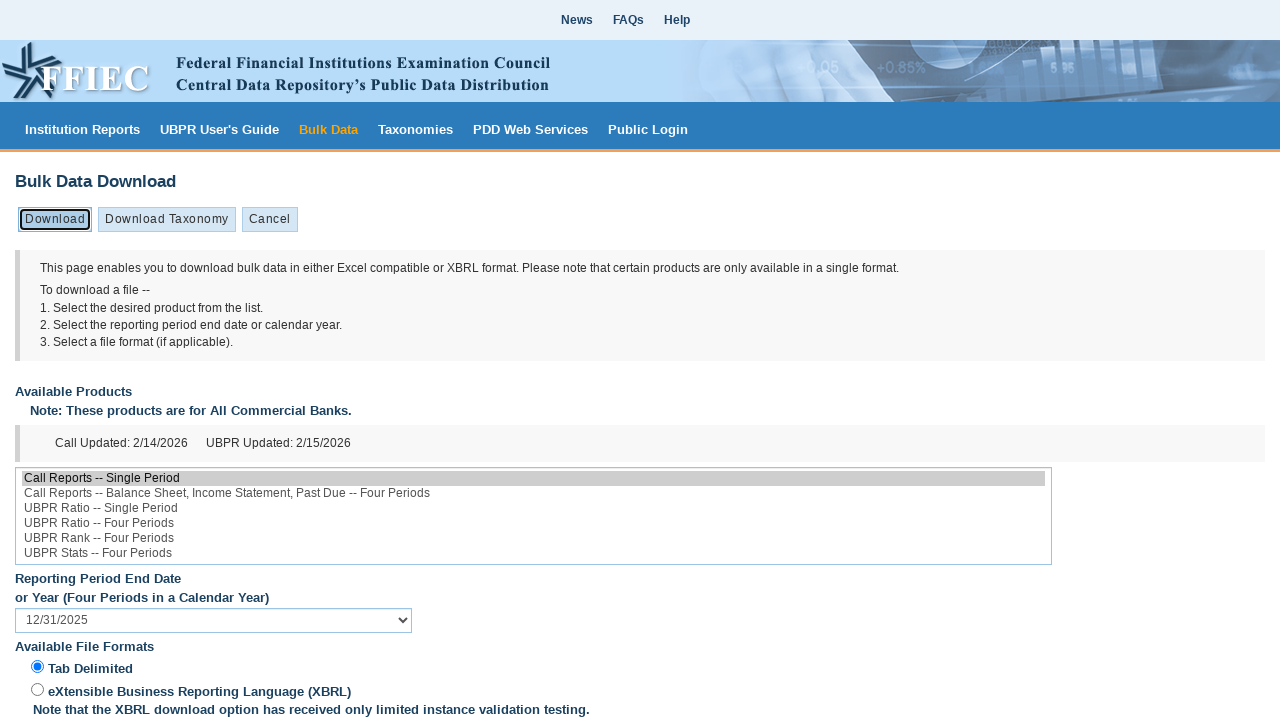

Selected reporting period '09/30/2025' from dropdown (iteration 2/3) on #DatesDropDownList
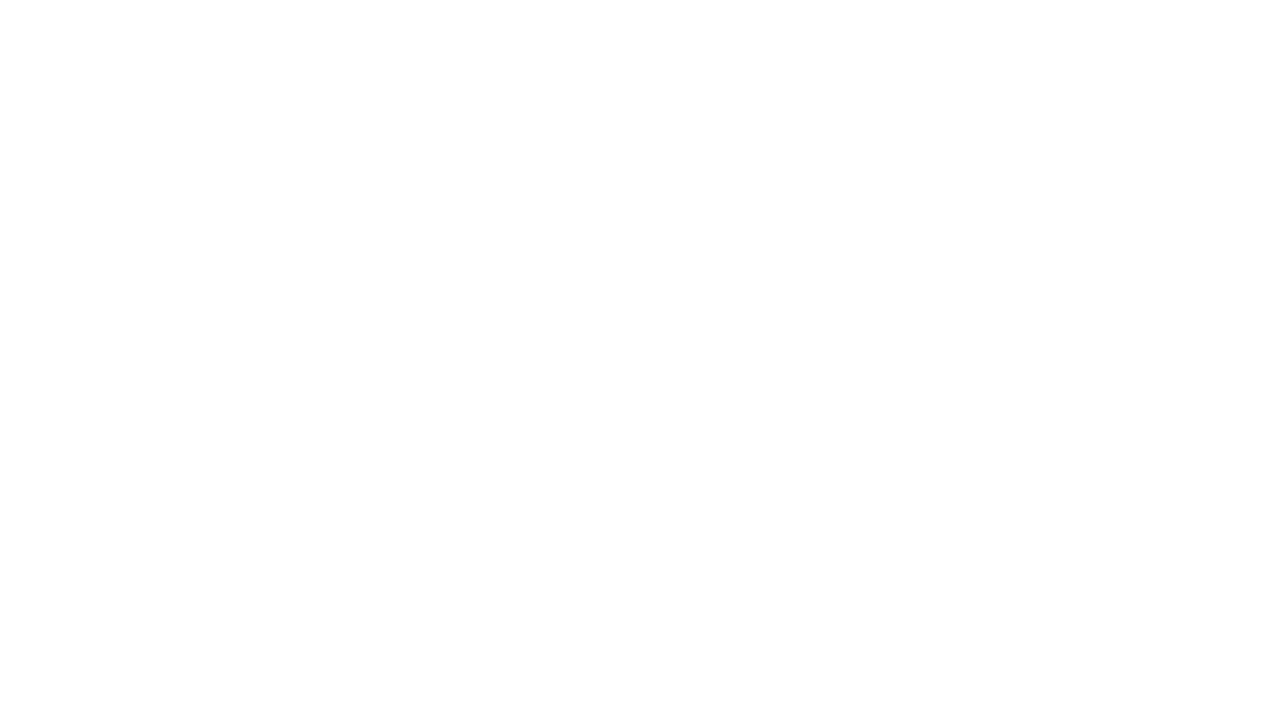

Clicked download button for reporting period '09/30/2025' at (55, 151) on #Download_0
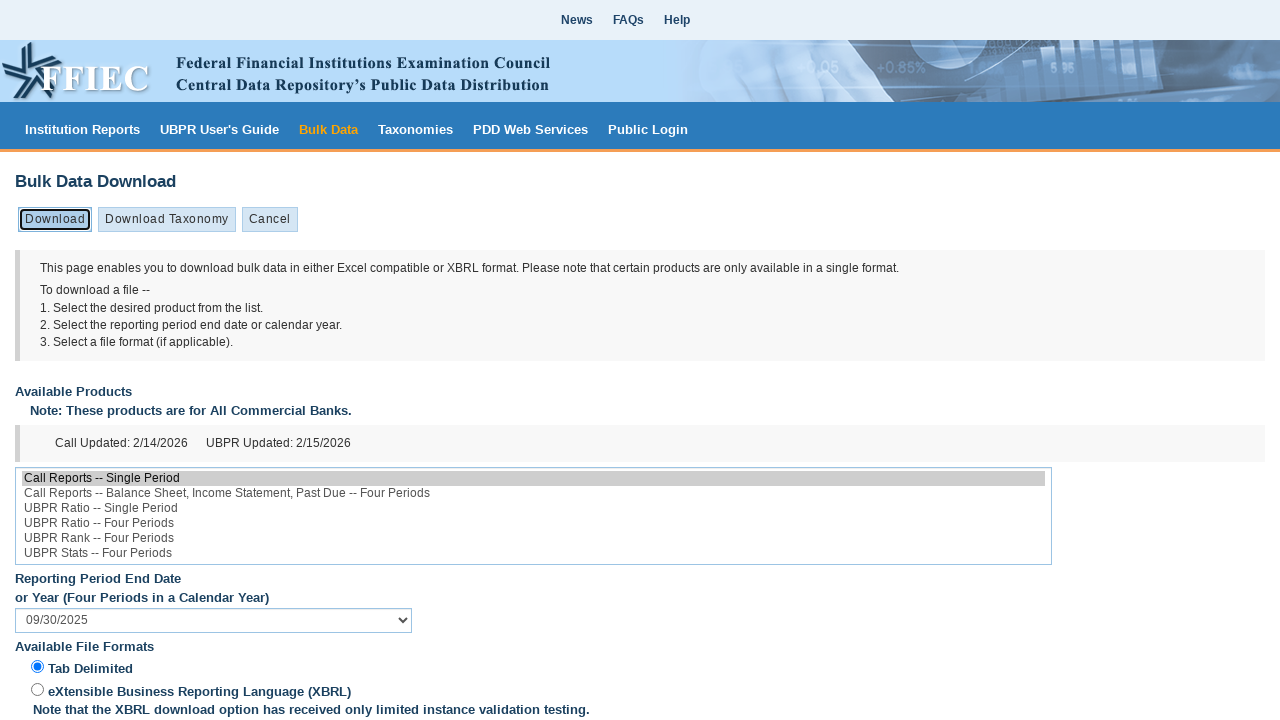

Waited 500ms for download to complete
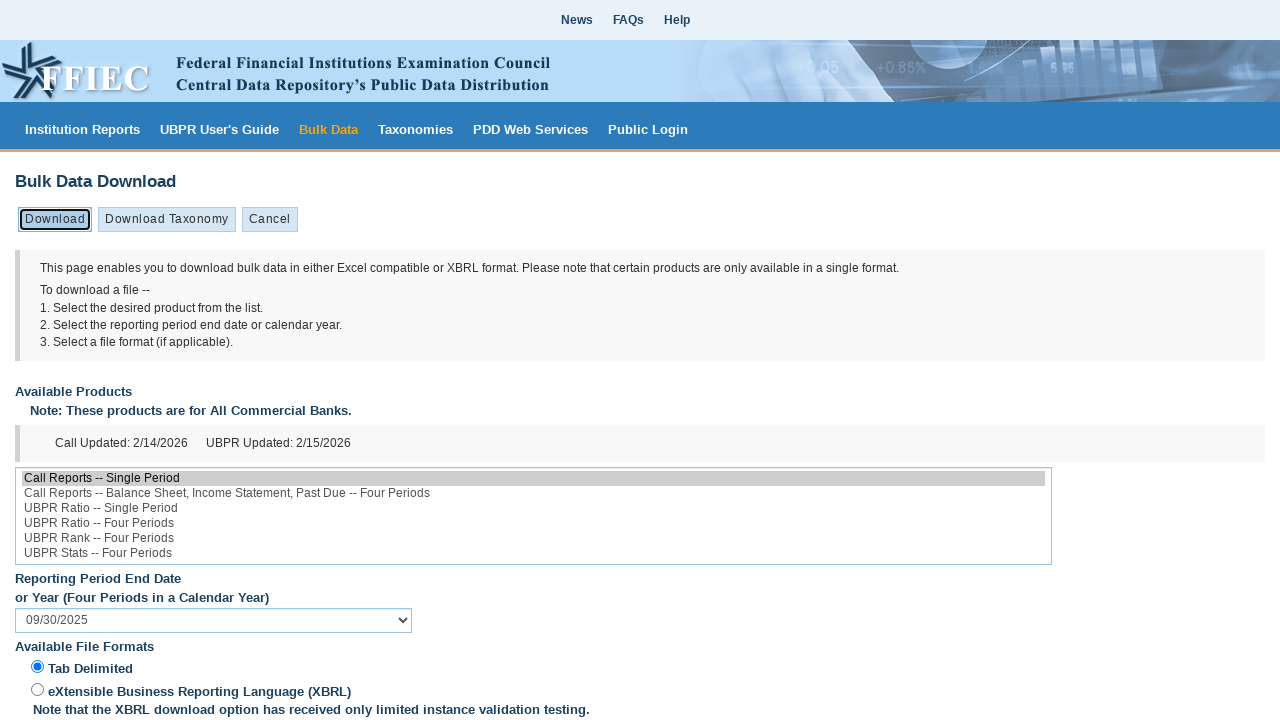

Selected reporting period '06/30/2025' from dropdown (iteration 3/3) on #DatesDropDownList
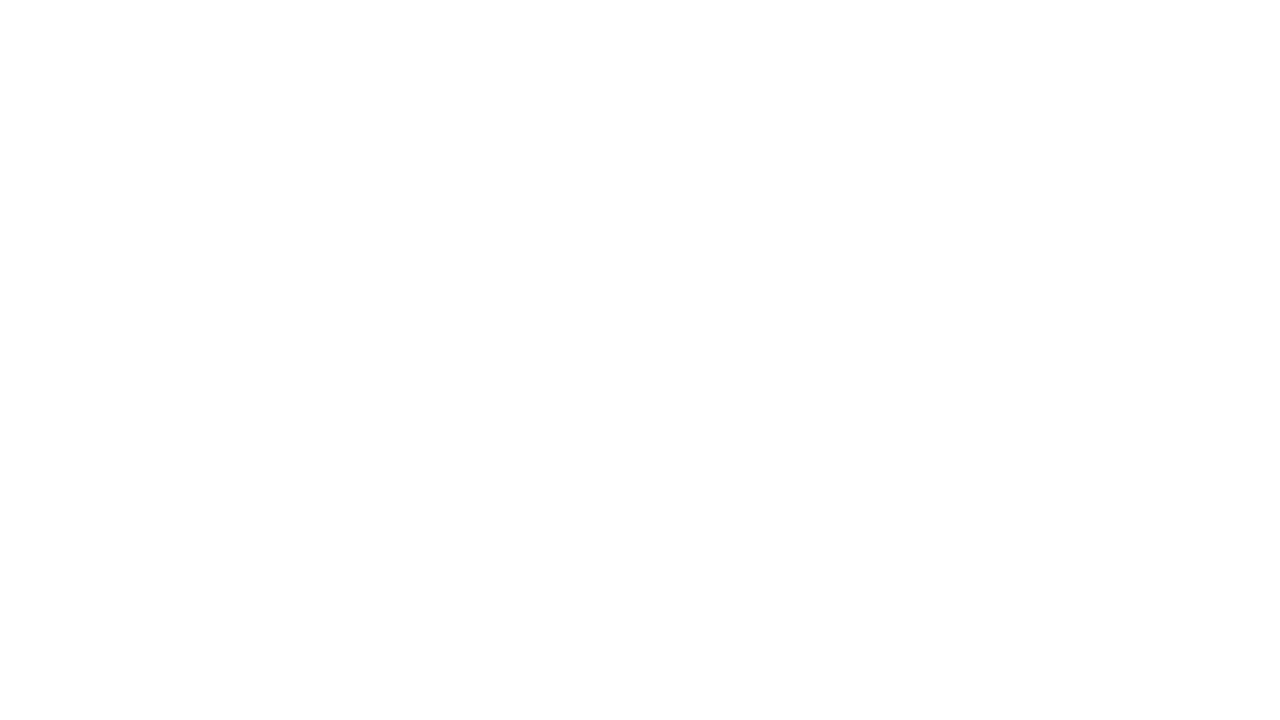

Clicked download button for reporting period '06/30/2025' at (55, 213) on #Download_0
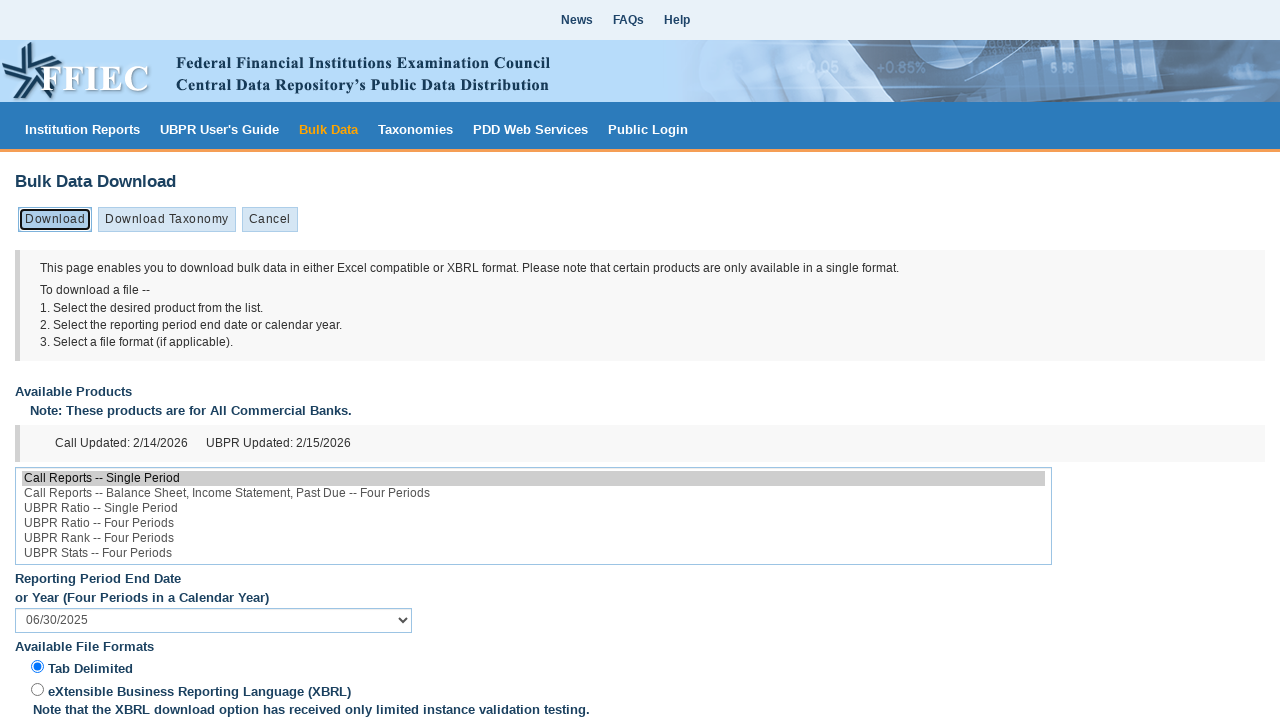

Waited 500ms for download to complete
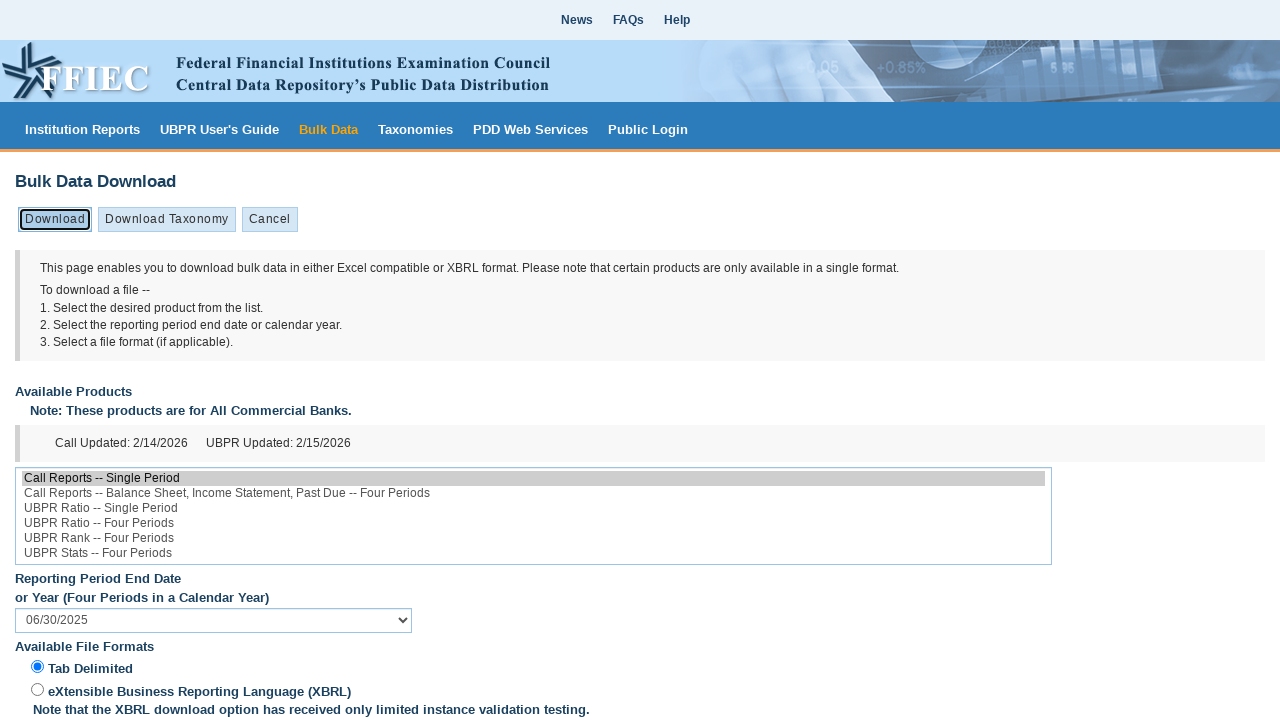

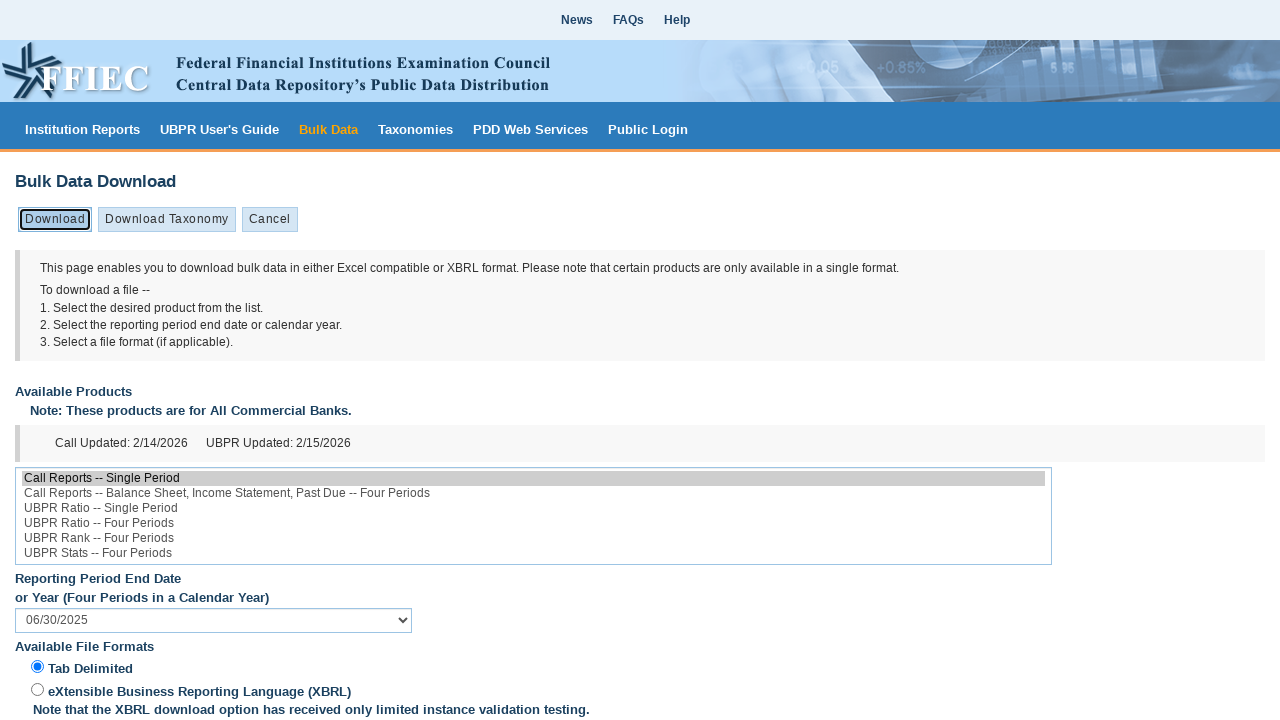